Tests GitHub signup page email validation by entering an invalid email and verifying the error message

Starting URL: https://github.com/join?return_to=%2Fenterprise&source=login

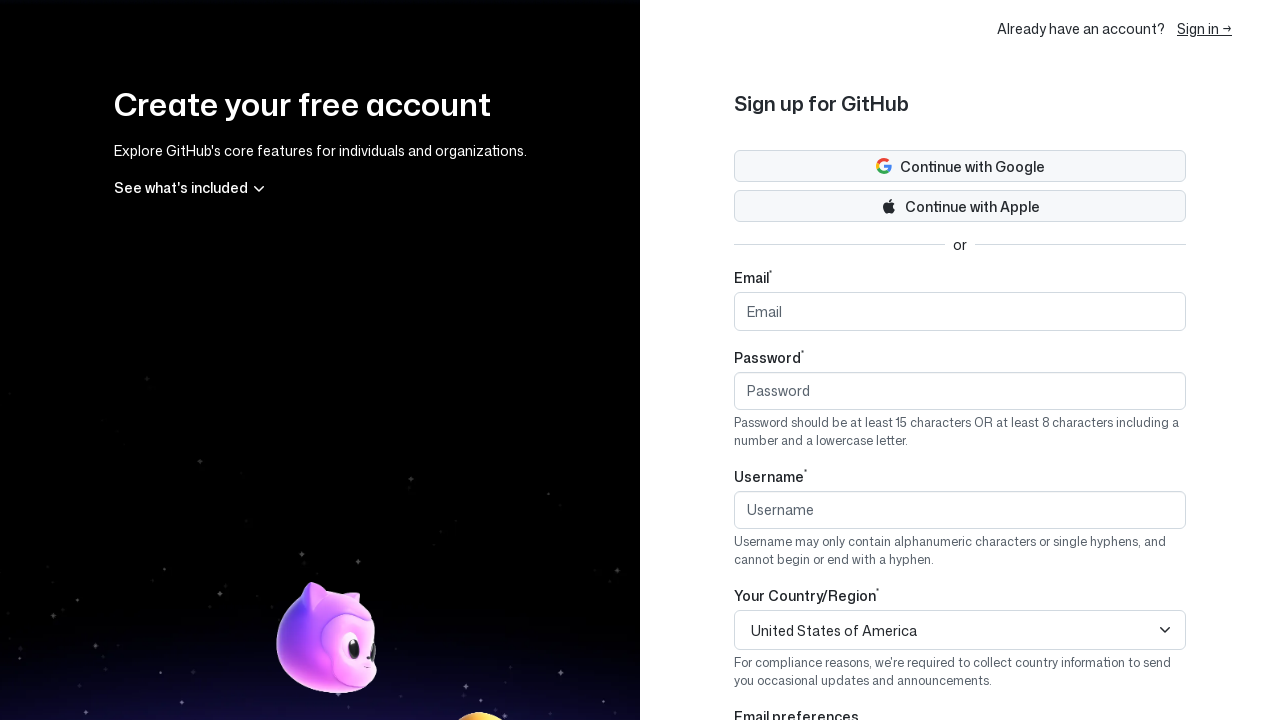

Filled email field with invalid email 'test' on input[name='user[email]']
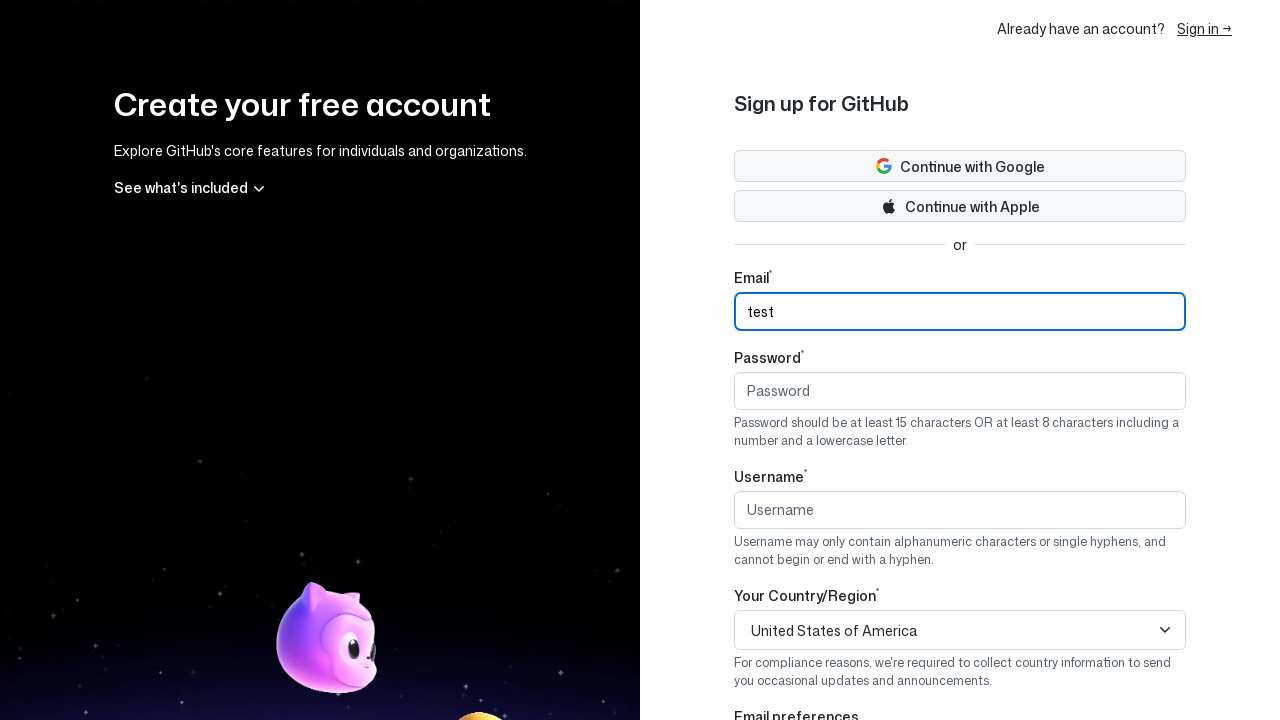

Pressed Tab to trigger email validation on input[name='user[email]']
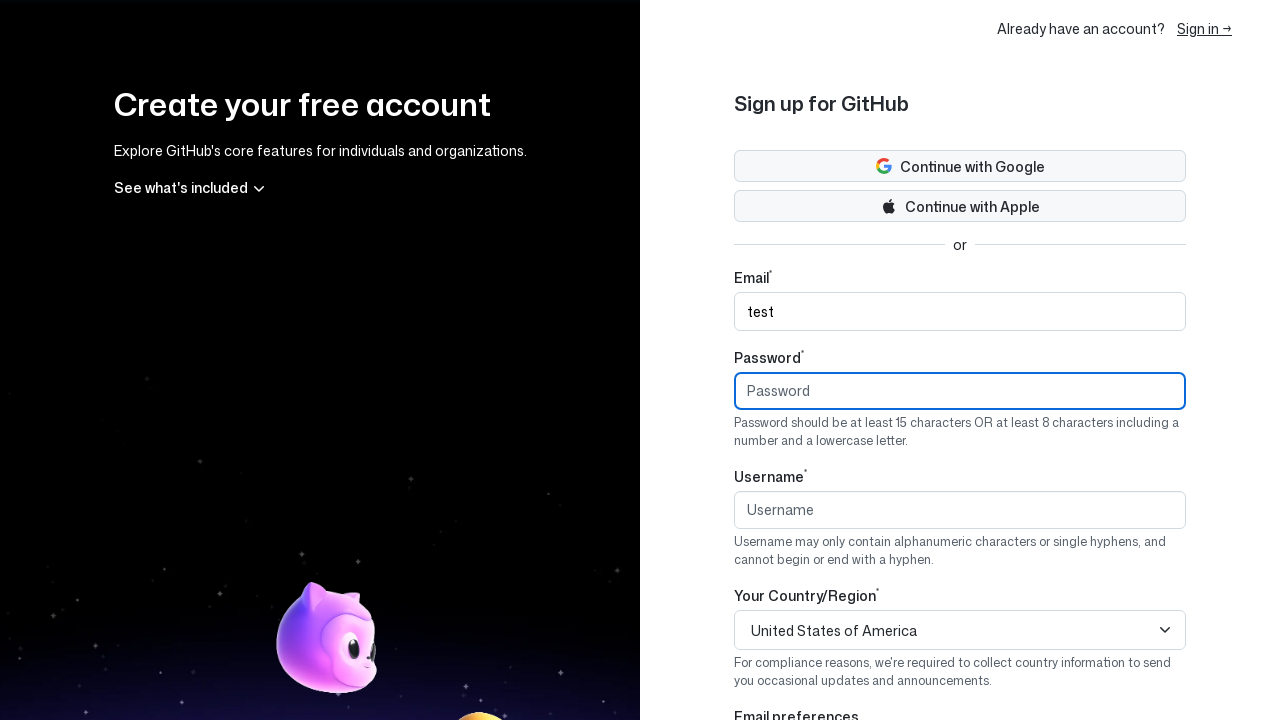

Email error message 'Email is invalid or already taken' appeared
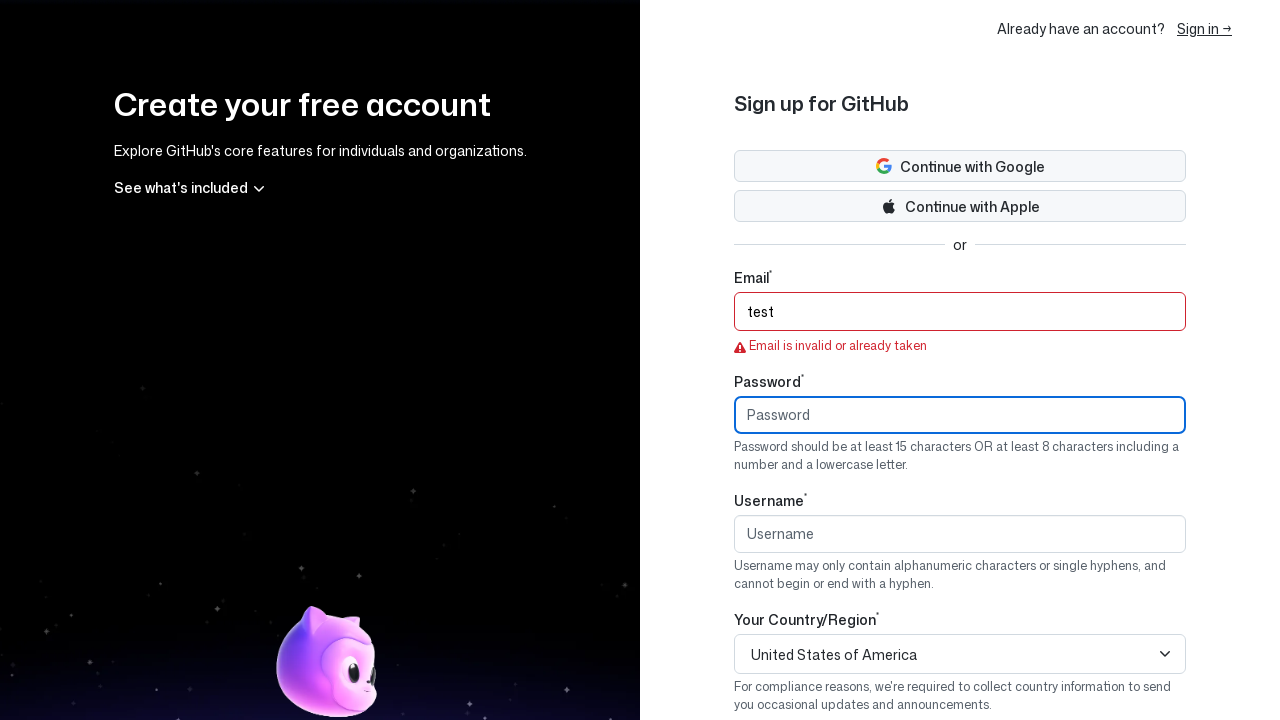

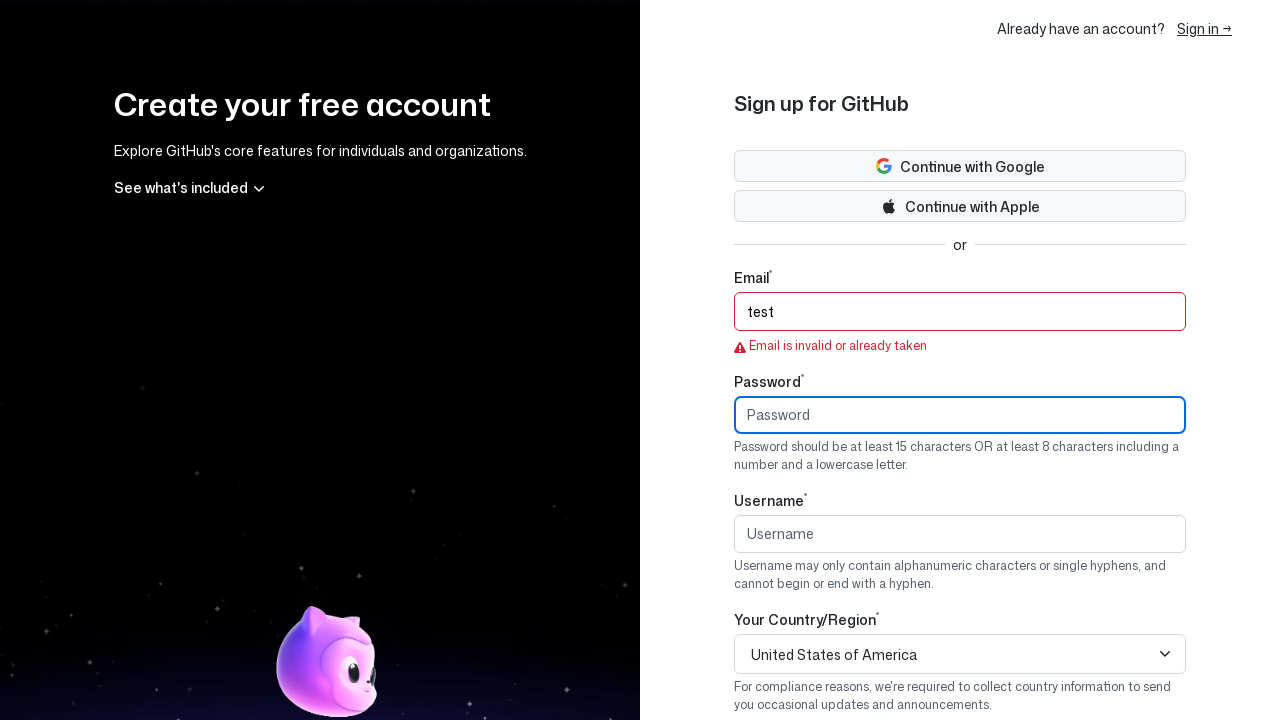